Tests dropdown selection by selecting an option using its value attribute (value="1" for "Option 1")

Starting URL: https://the-internet.herokuapp.com

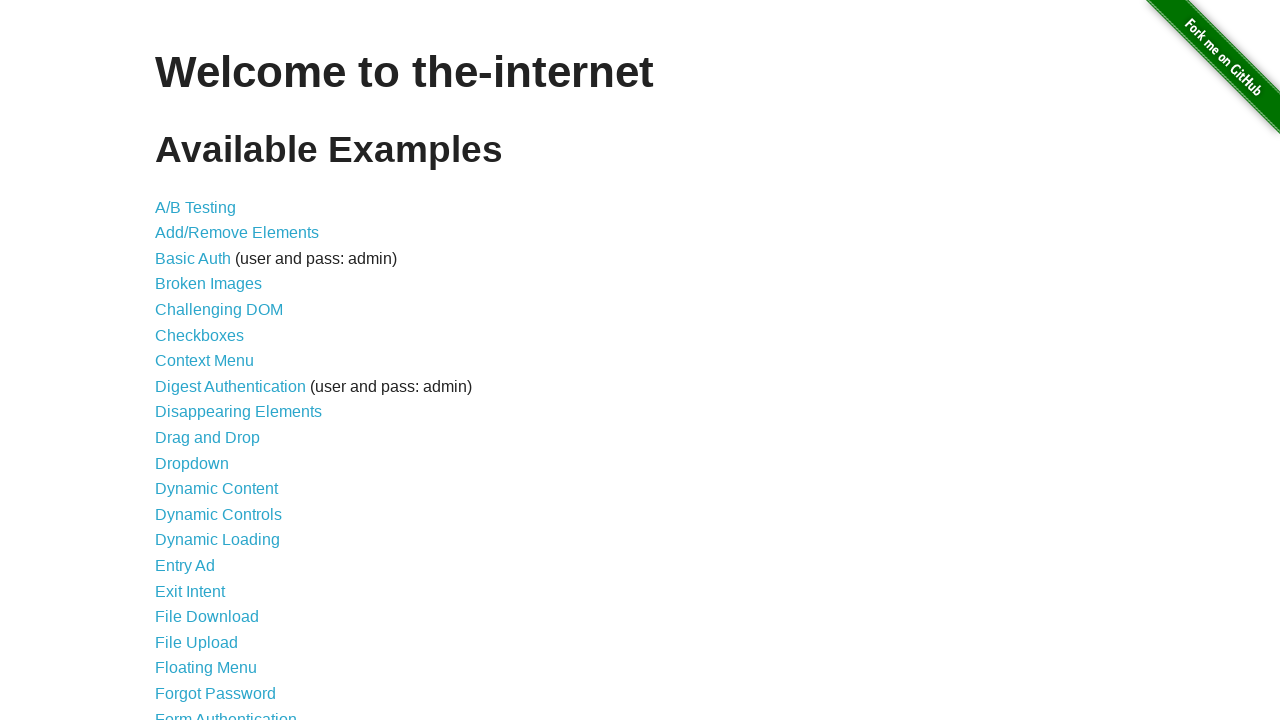

Clicked on Dropdown link to navigate to dropdown page at (192, 463) on text=Dropdown
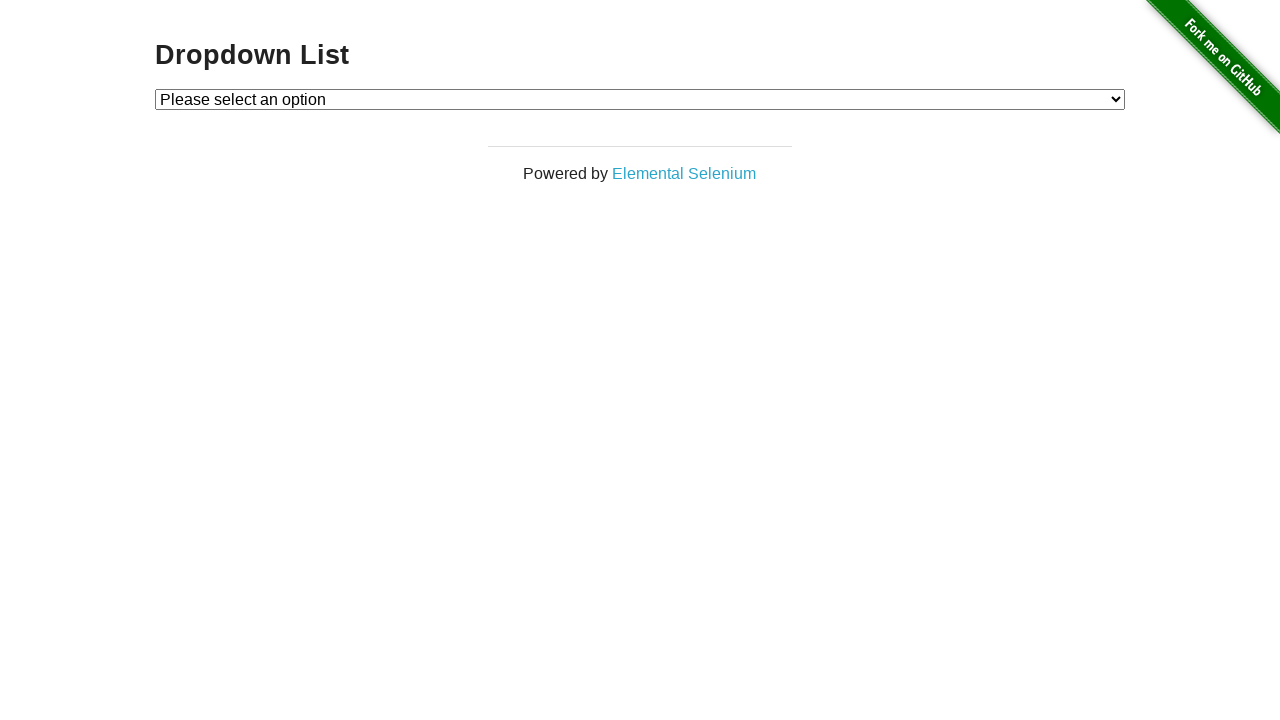

Dropdown element became visible
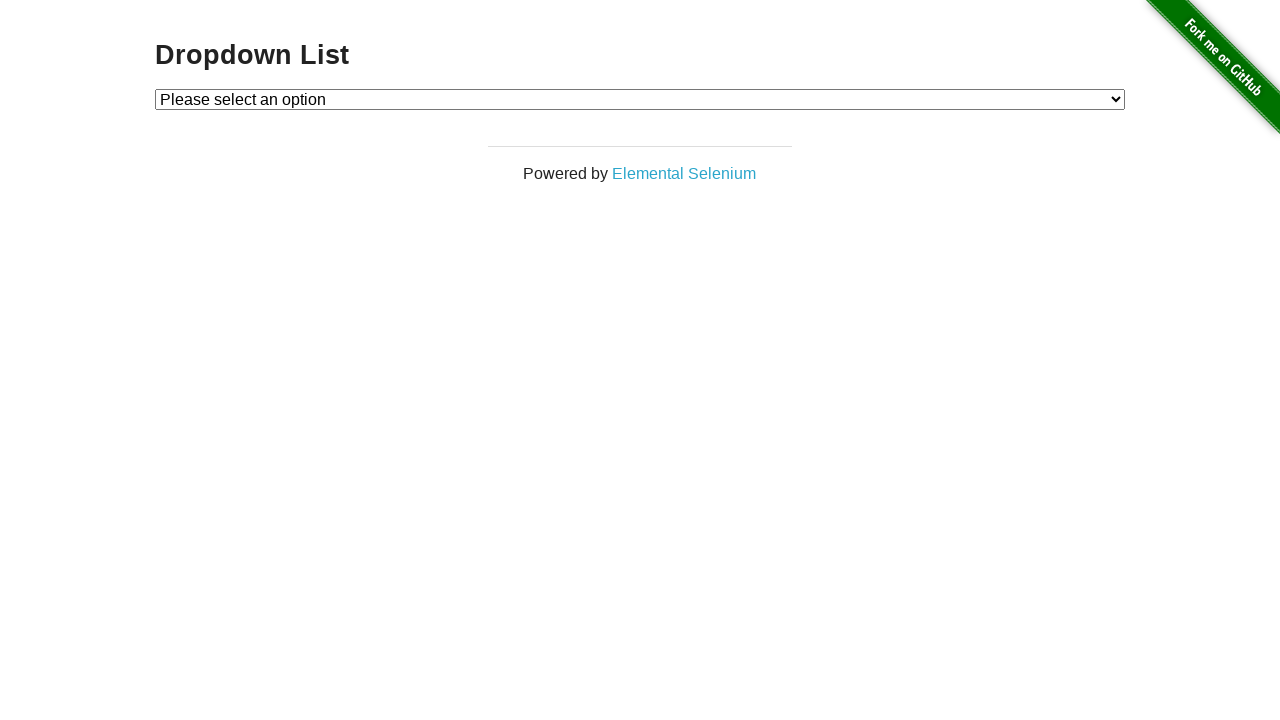

Selected Option 1 by value attribute (value='1') on #dropdown
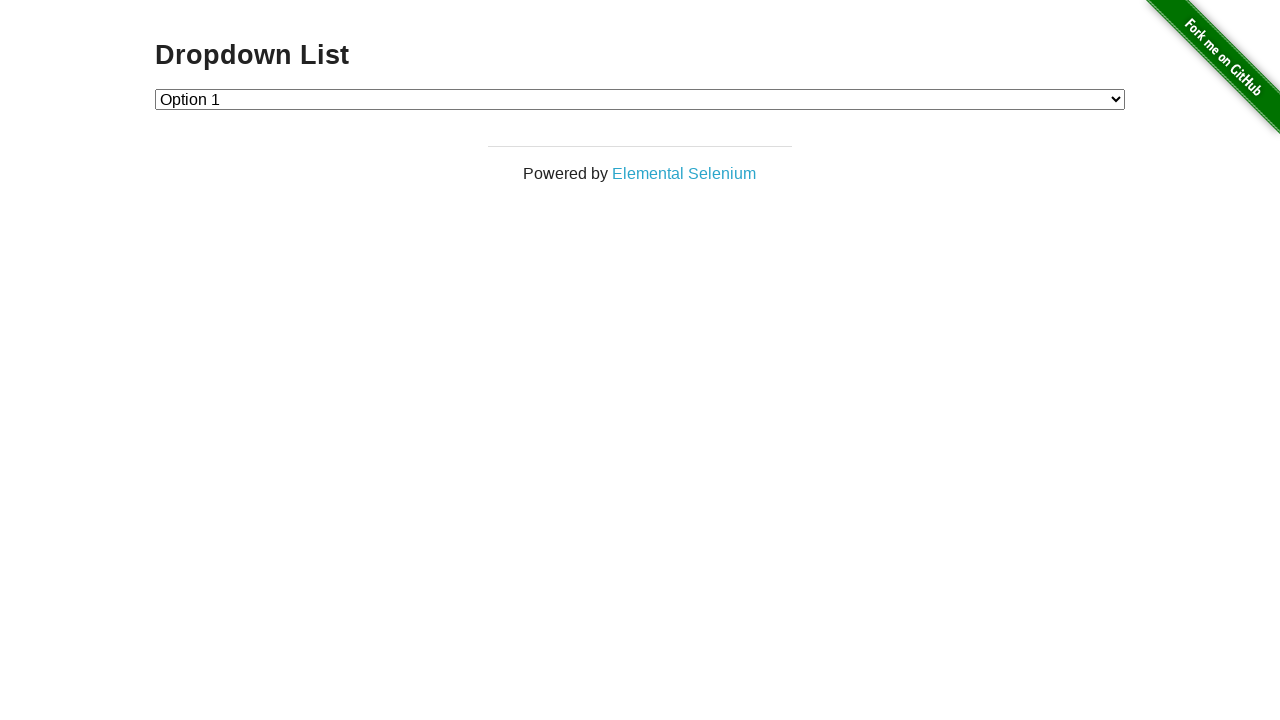

Retrieved selected dropdown value
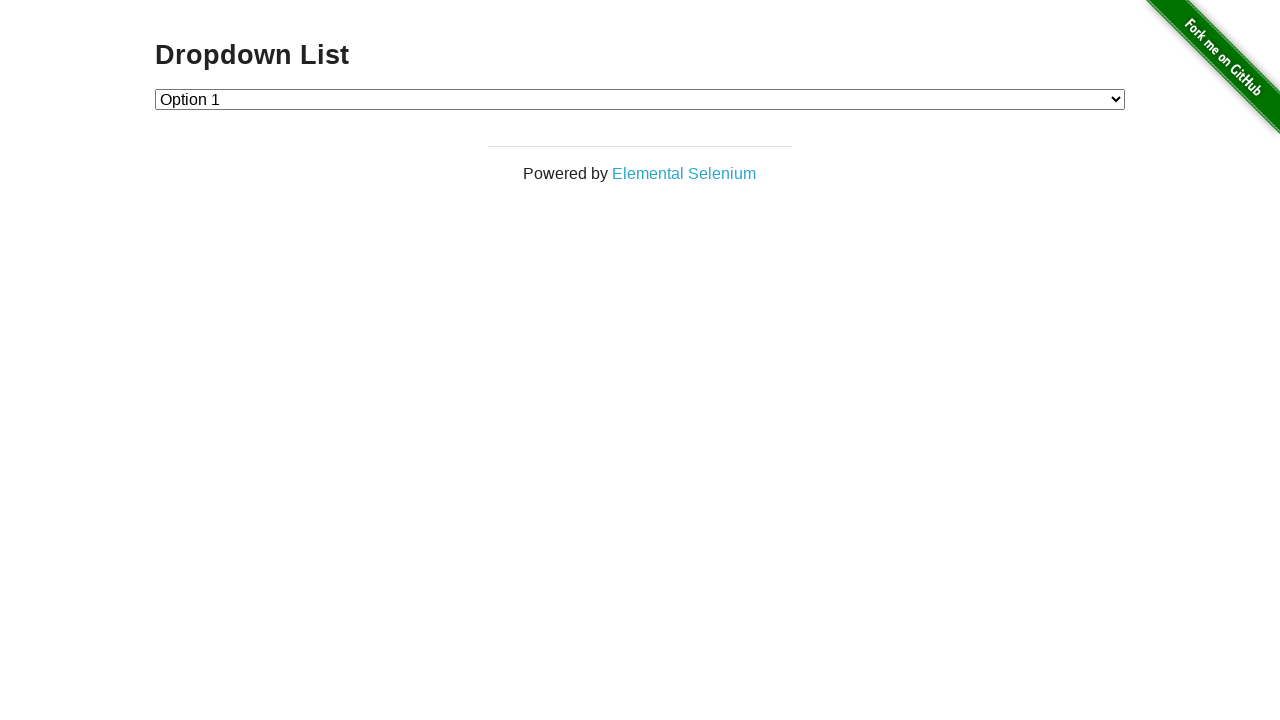

Asserted that dropdown value is '1' - selection verified successfully
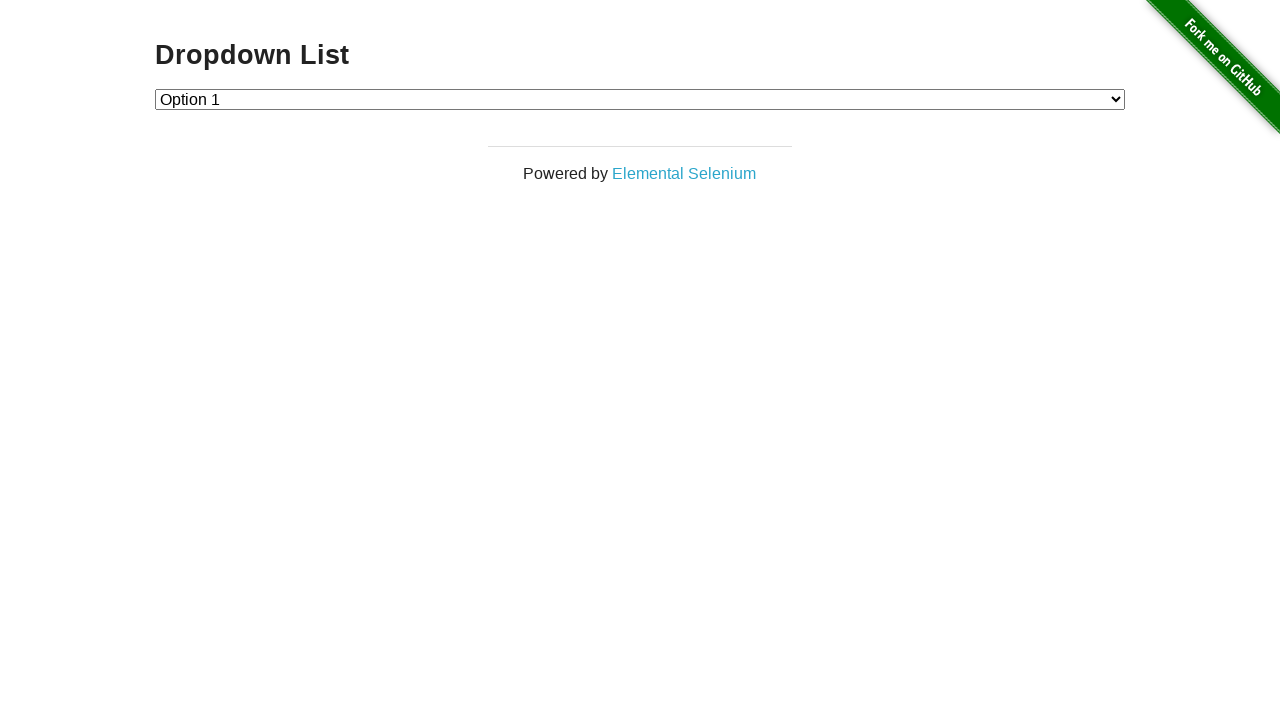

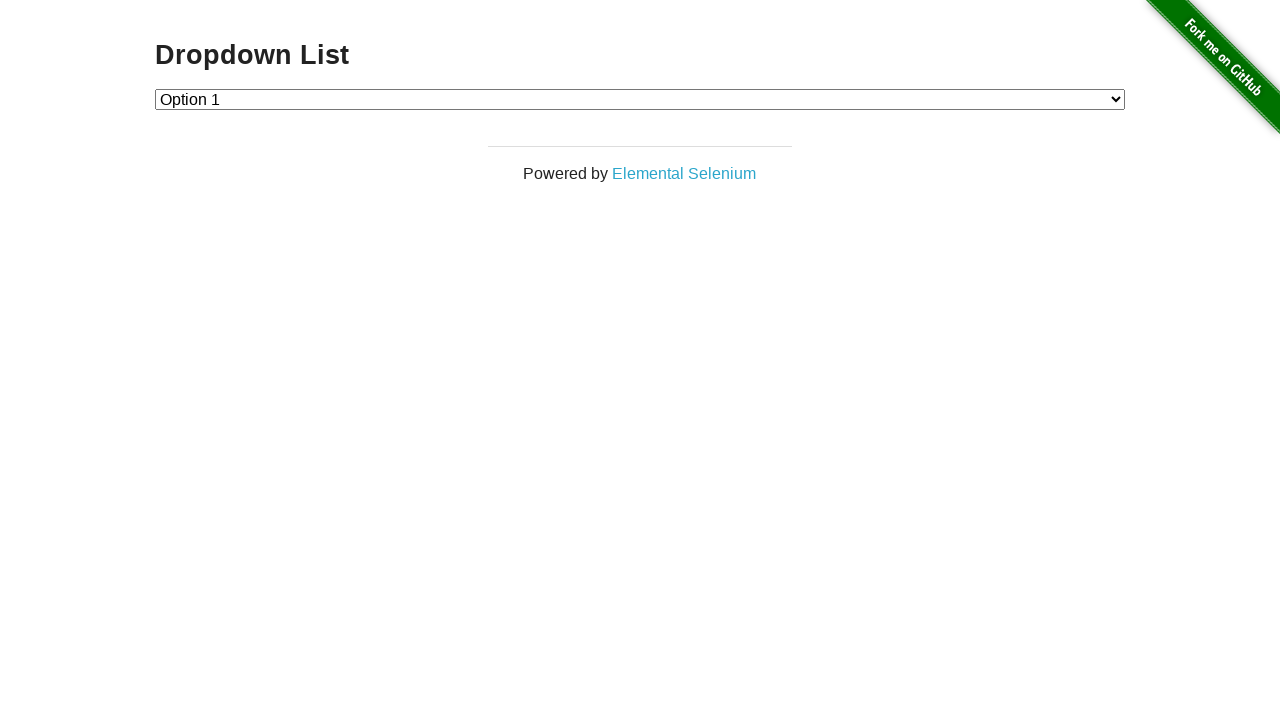